Tests a demo registration form by filling all fields (name, address, email, phone, country, gender, hobbies, language, skills, date of birth, password) with valid data and verifying the registration details are displayed correctly after submission.

Starting URL: https://anatoly-karpovich.github.io/demo-registration-form/

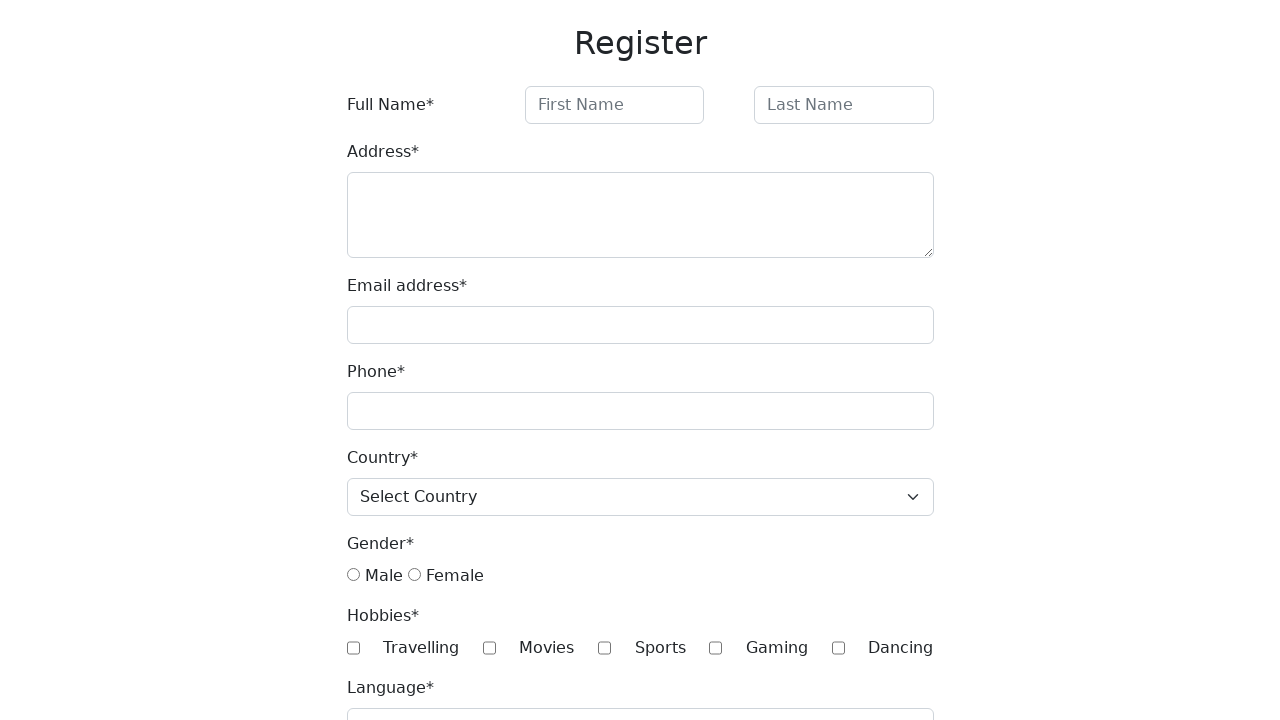

Clicked initial button to start registration at (388, 701) on xpath=//button[@class="btn btn-primary"]
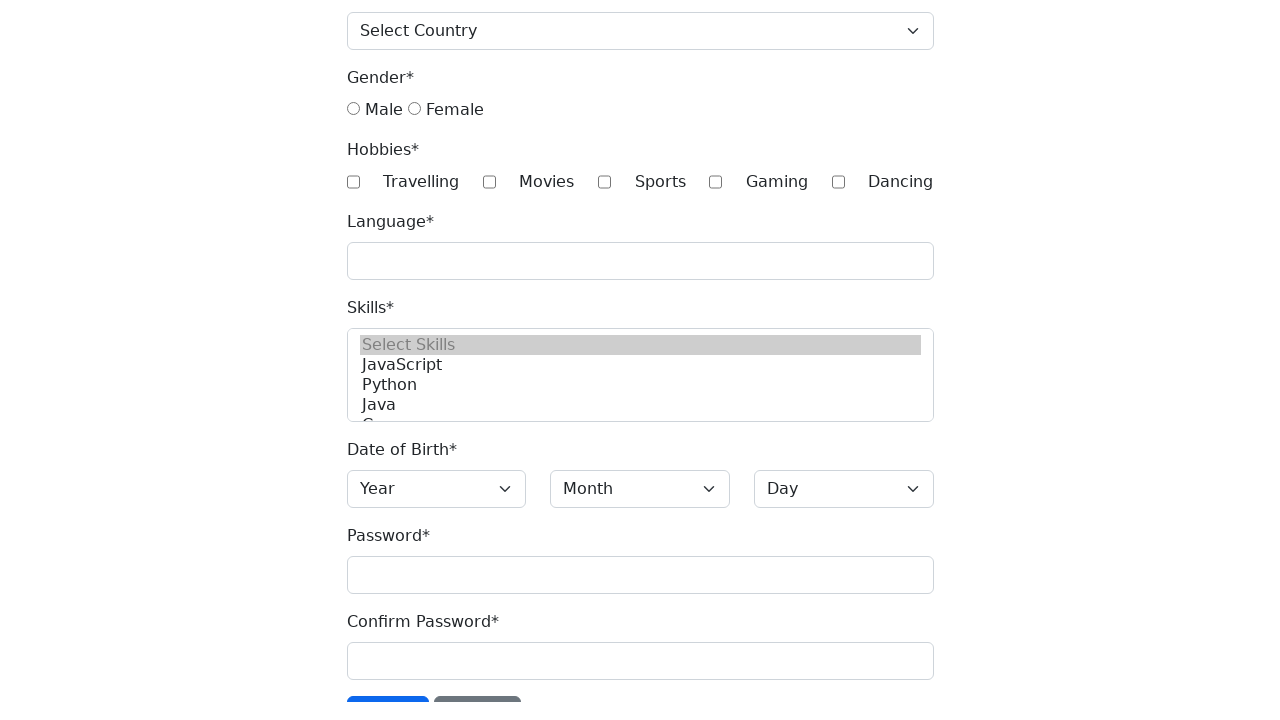

Filled first name field with 'July' on #firstName
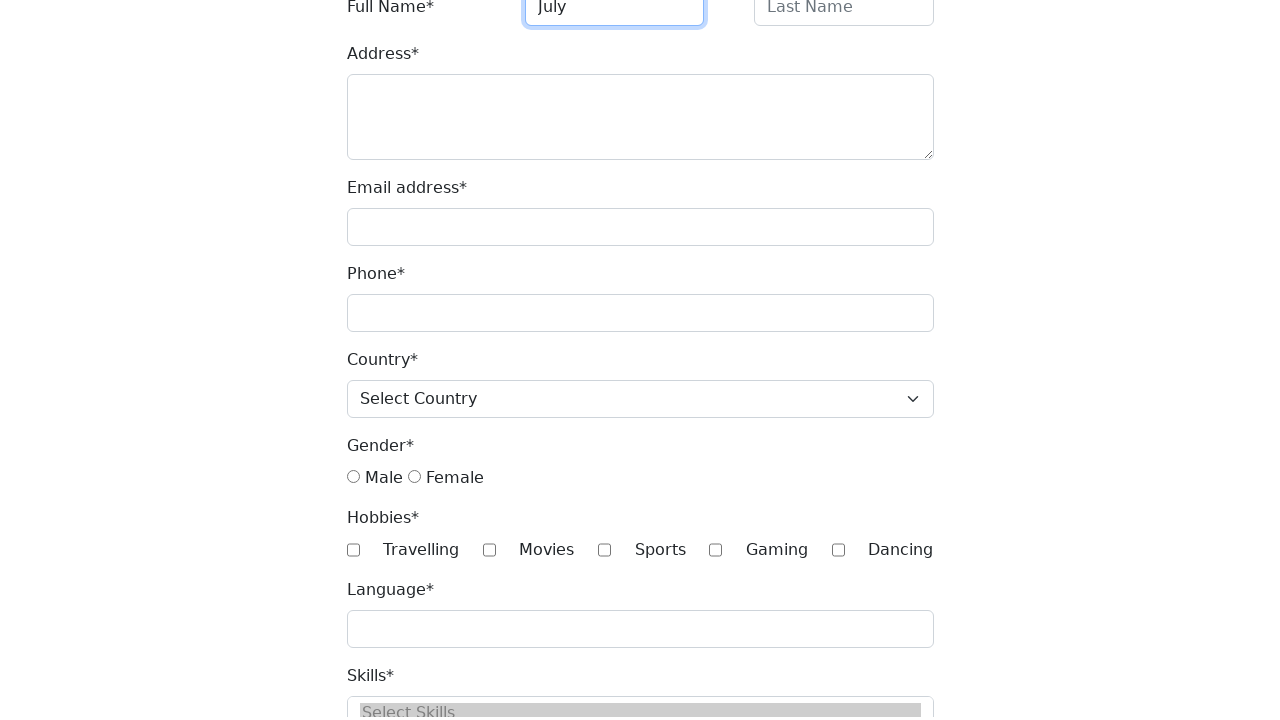

Filled last name field with 'Vilchynskaya' on #lastName
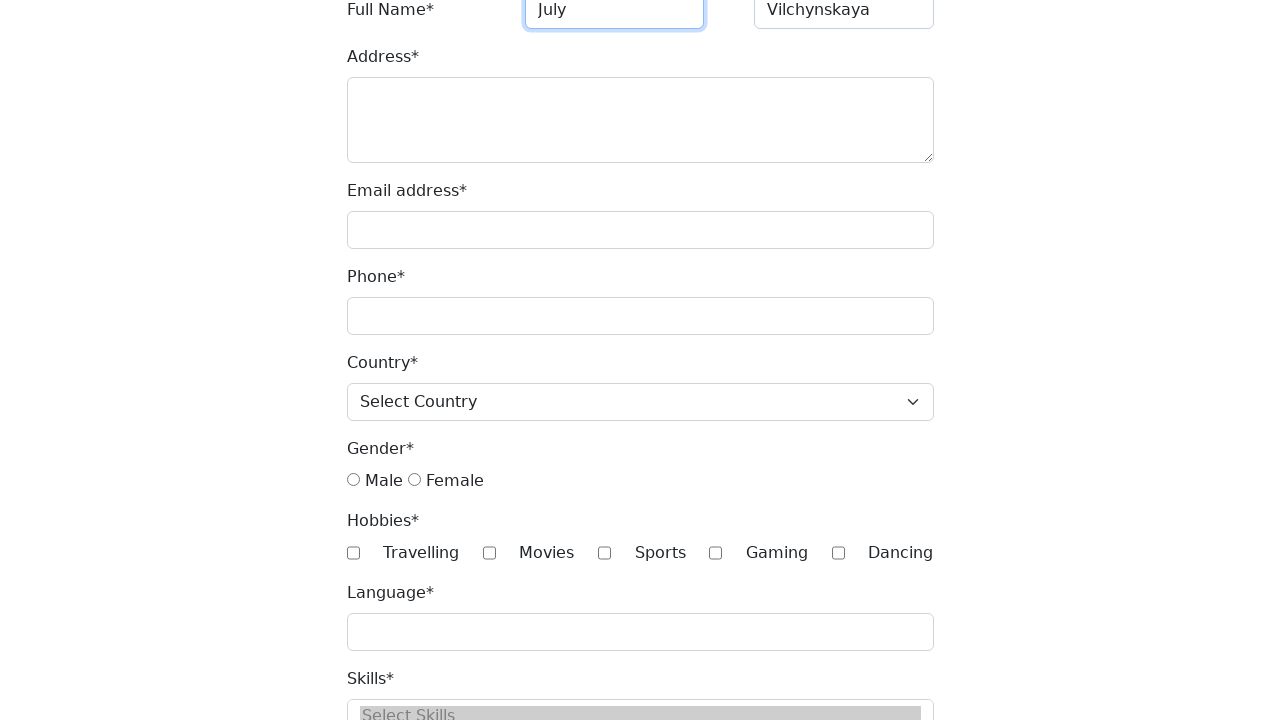

Filled address field with 'Lithuania, Kaunas' on #address
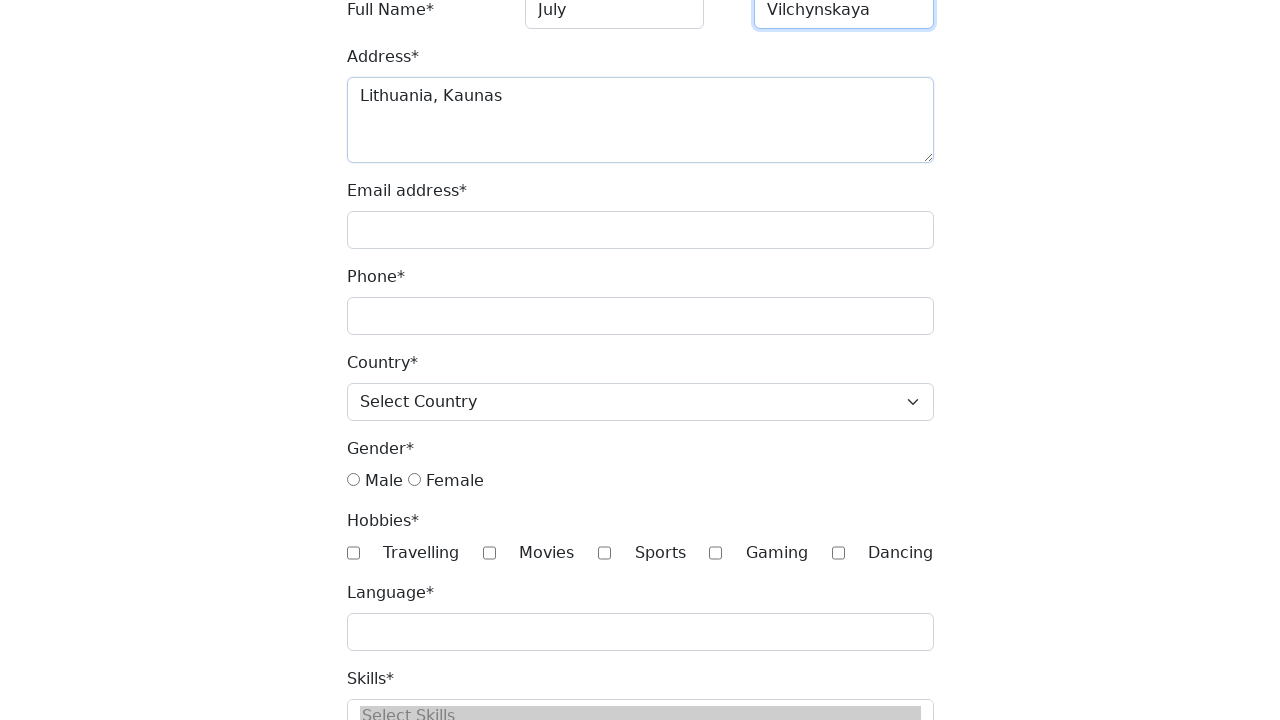

Filled email field with 'july.vilh@gmail.com' on #email
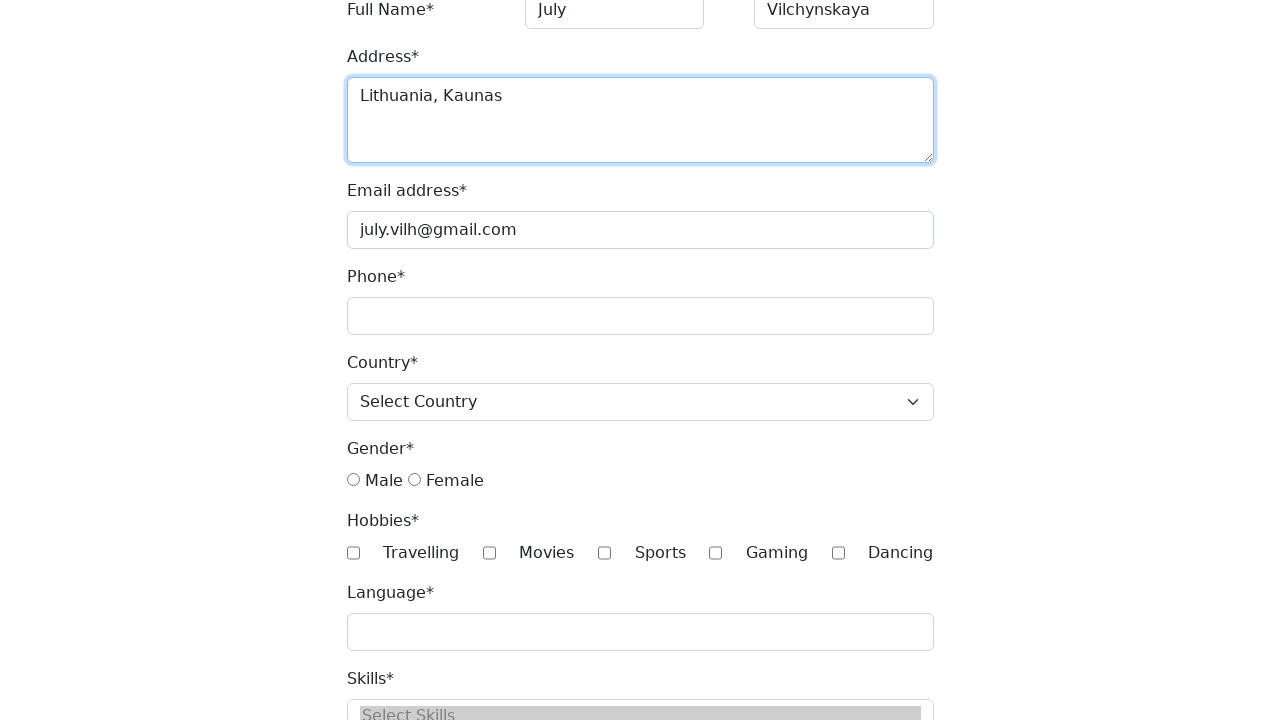

Filled phone field with '370695841' on #phone
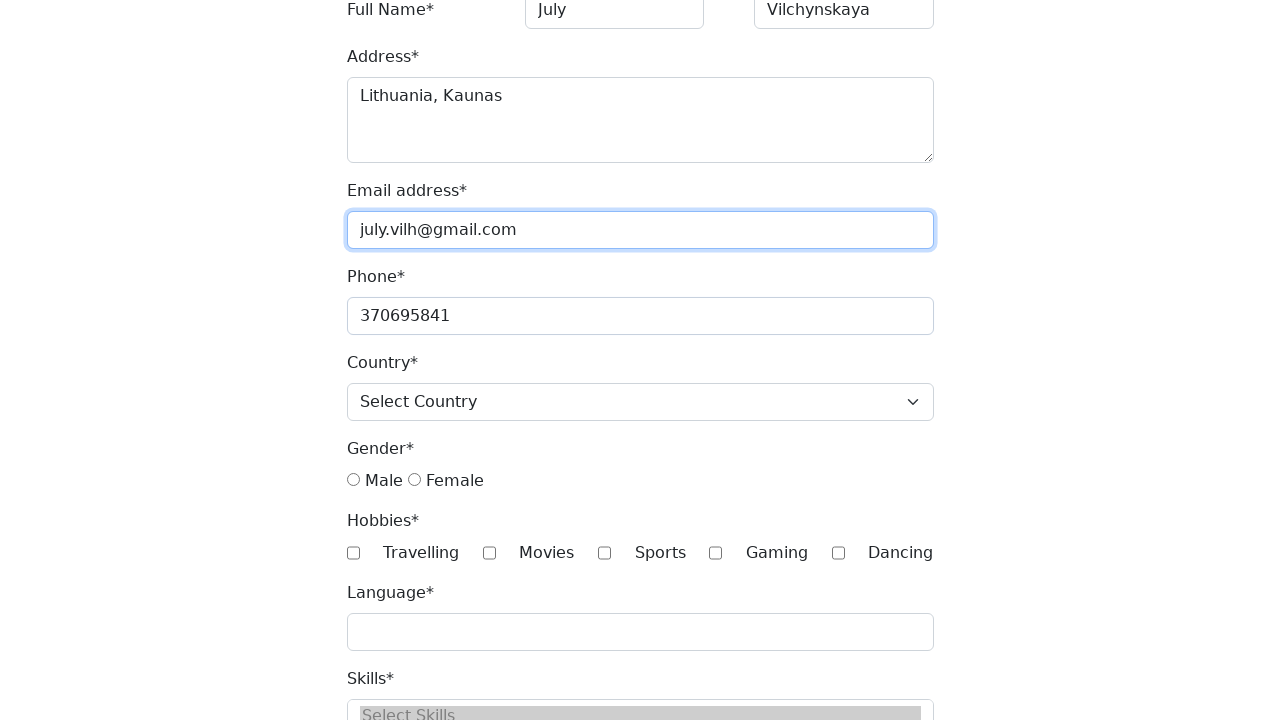

Selected 'USA' from country dropdown on #country
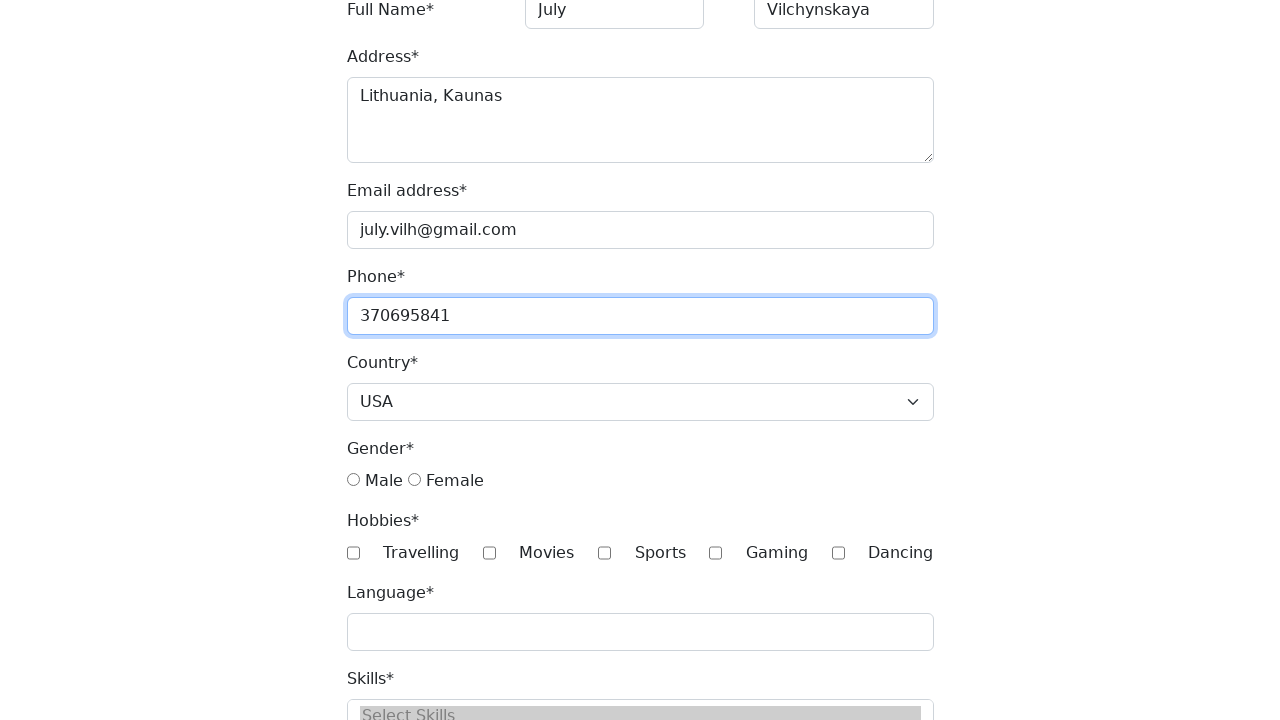

Selected 'female' gender option at (414, 480) on xpath=//input[@value='female']
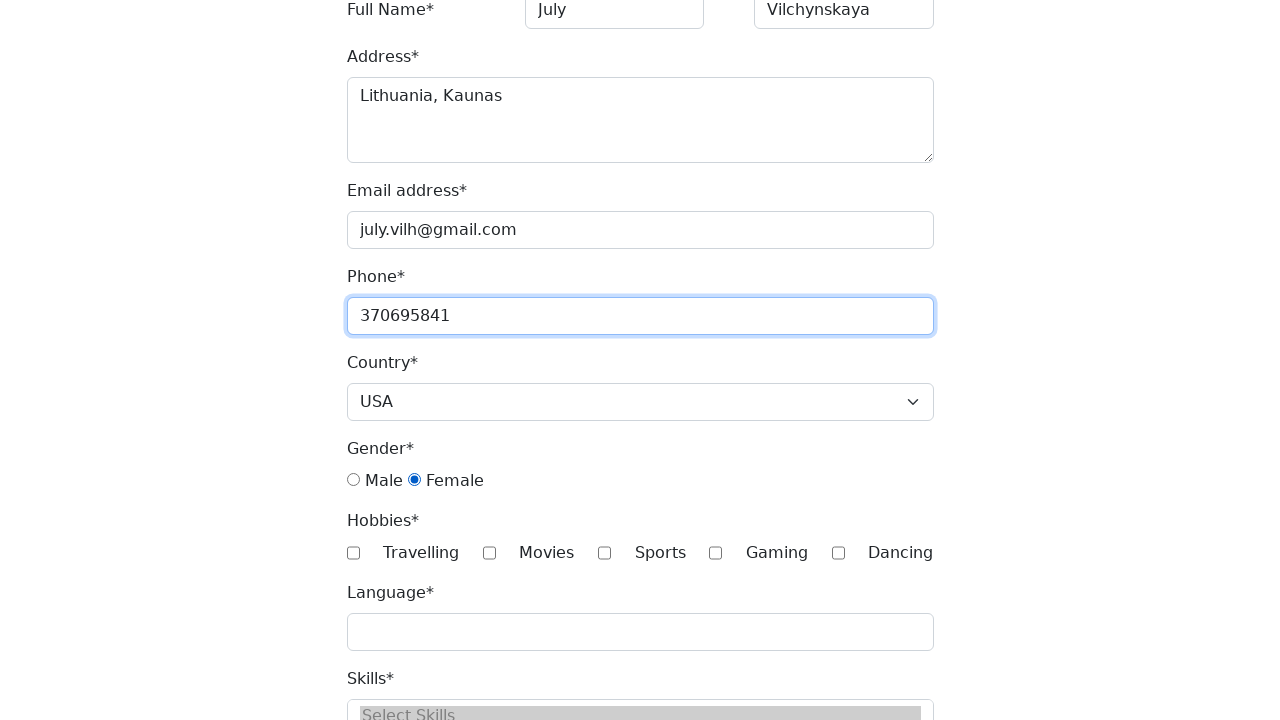

Selected 'Travelling' hobby checkbox at (353, 553) on .hobby[value="Travelling"]
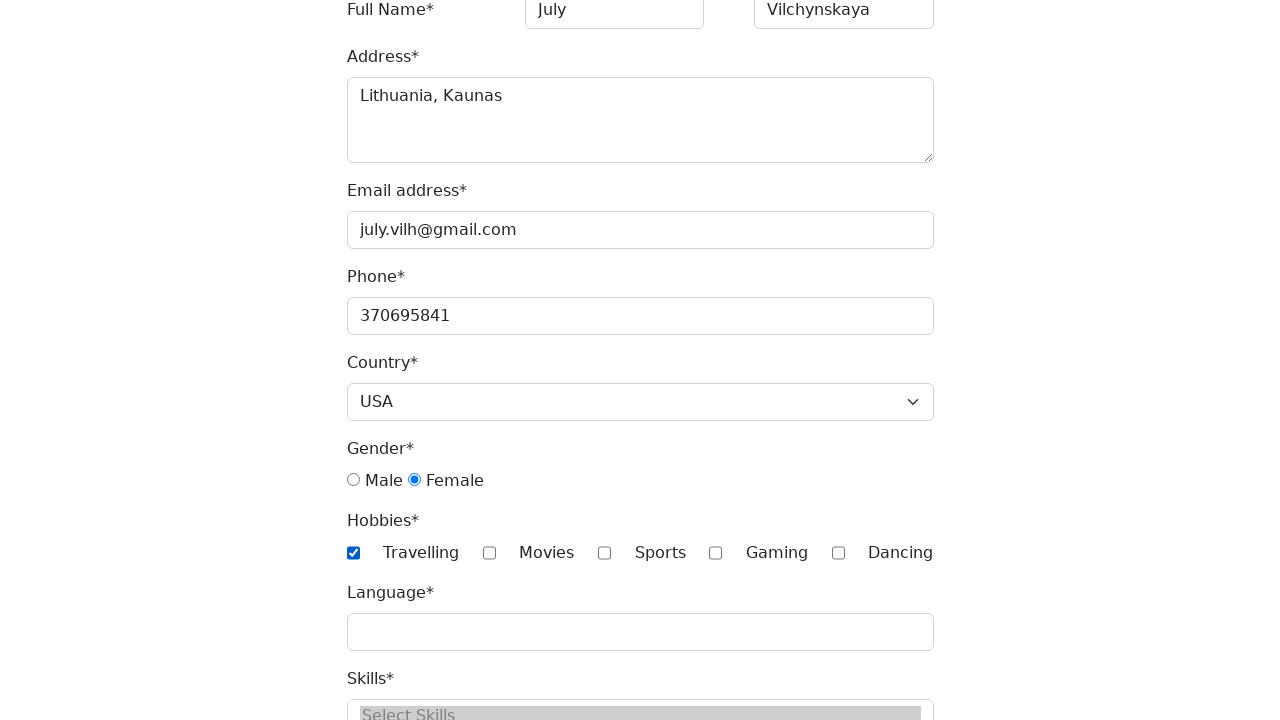

Filled language field with 'Russian' on #language
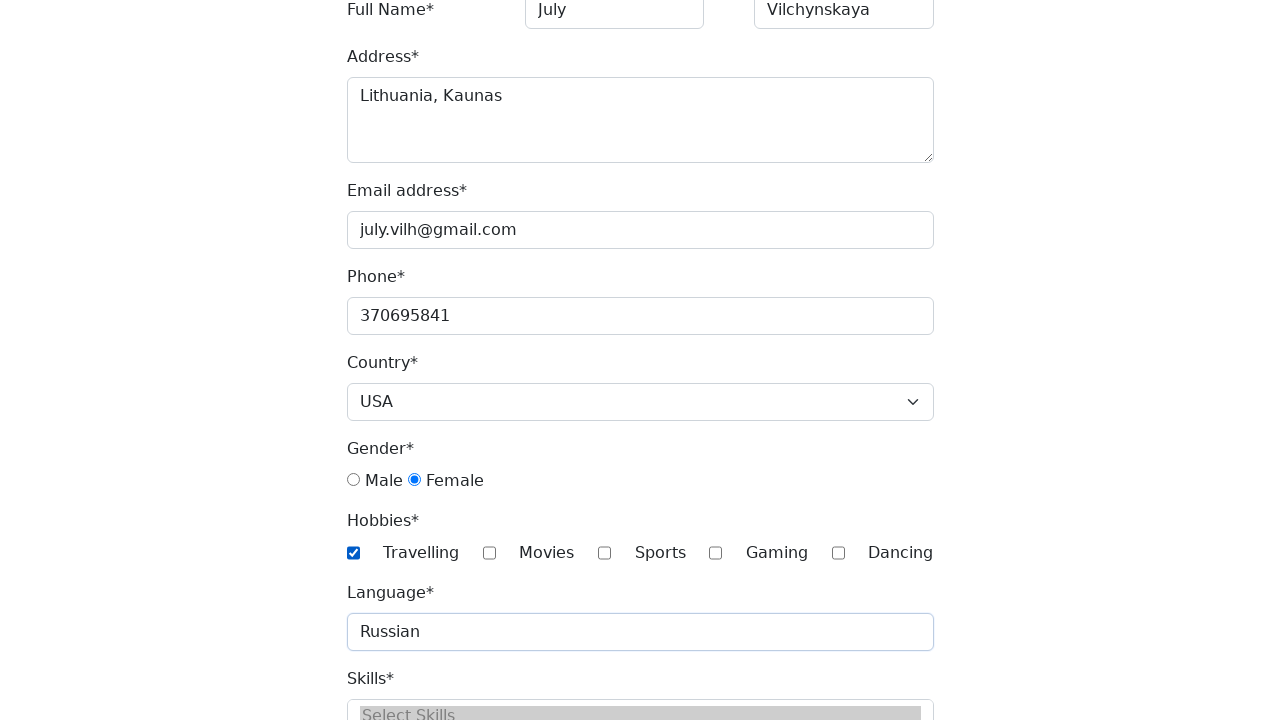

Selected multiple skills: JavaScript, C++, Ruby on #skills
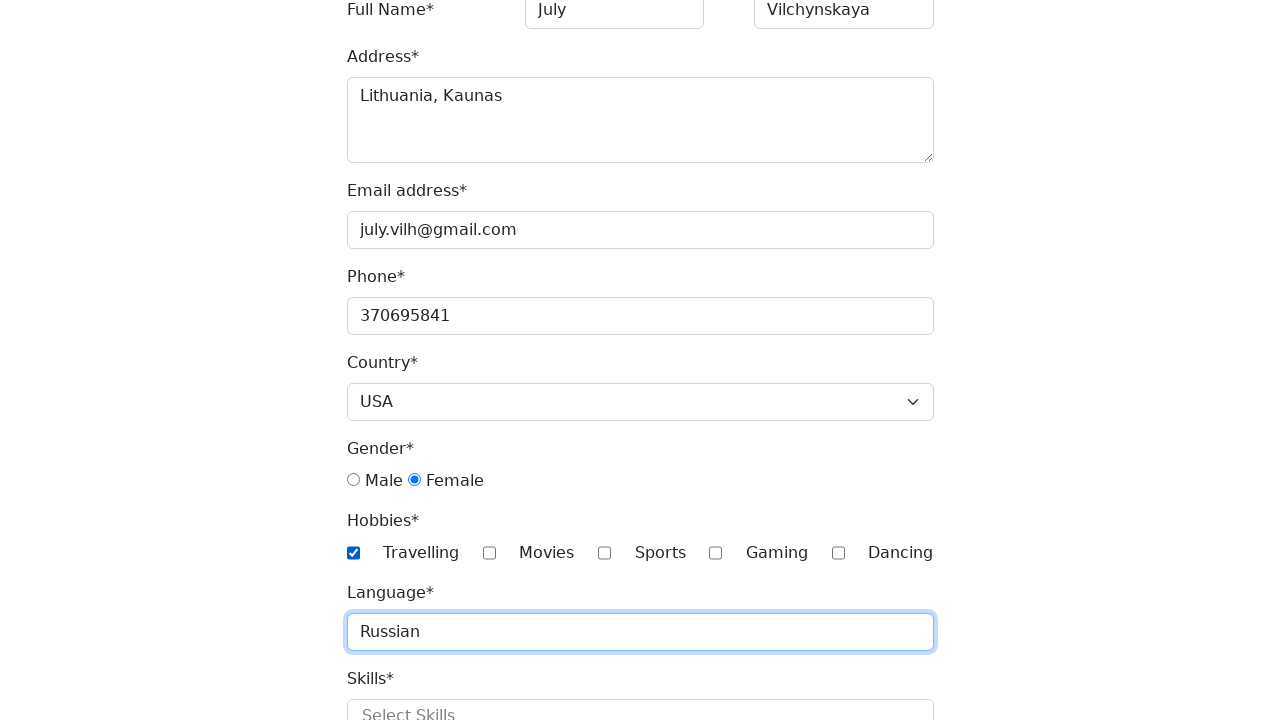

Selected birth year '1998' on #year
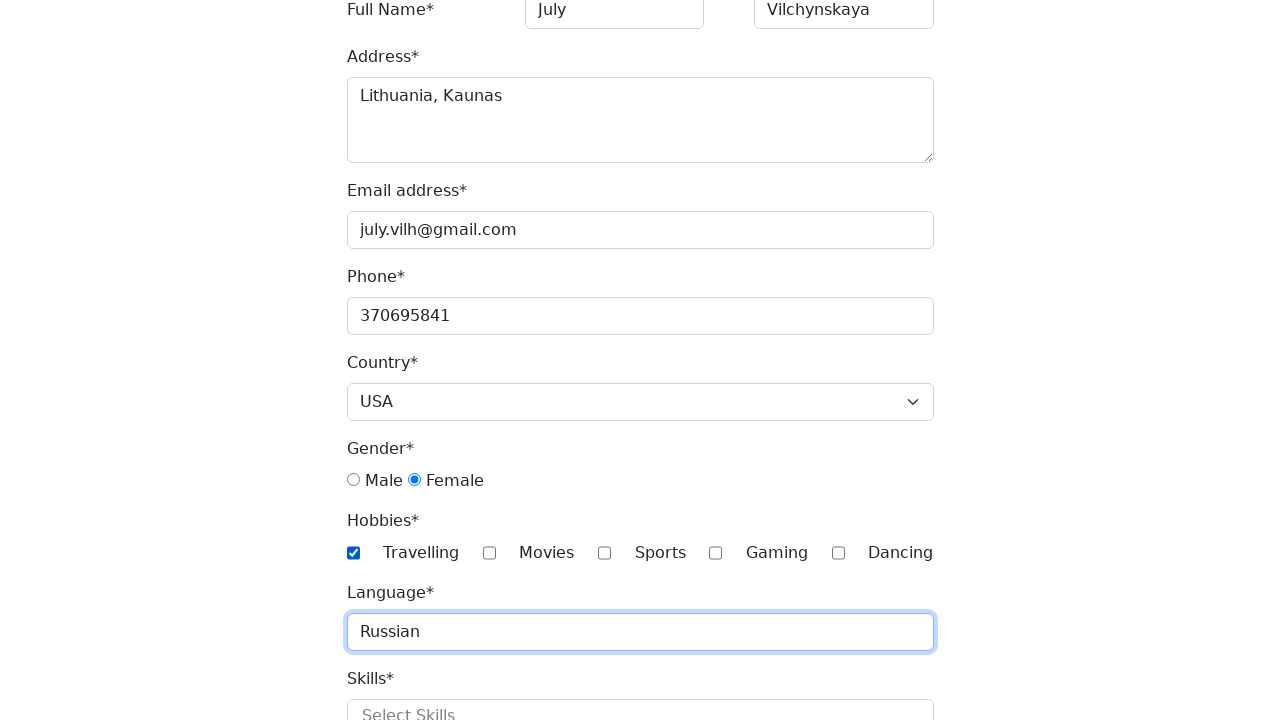

Selected birth month 'January' on #month
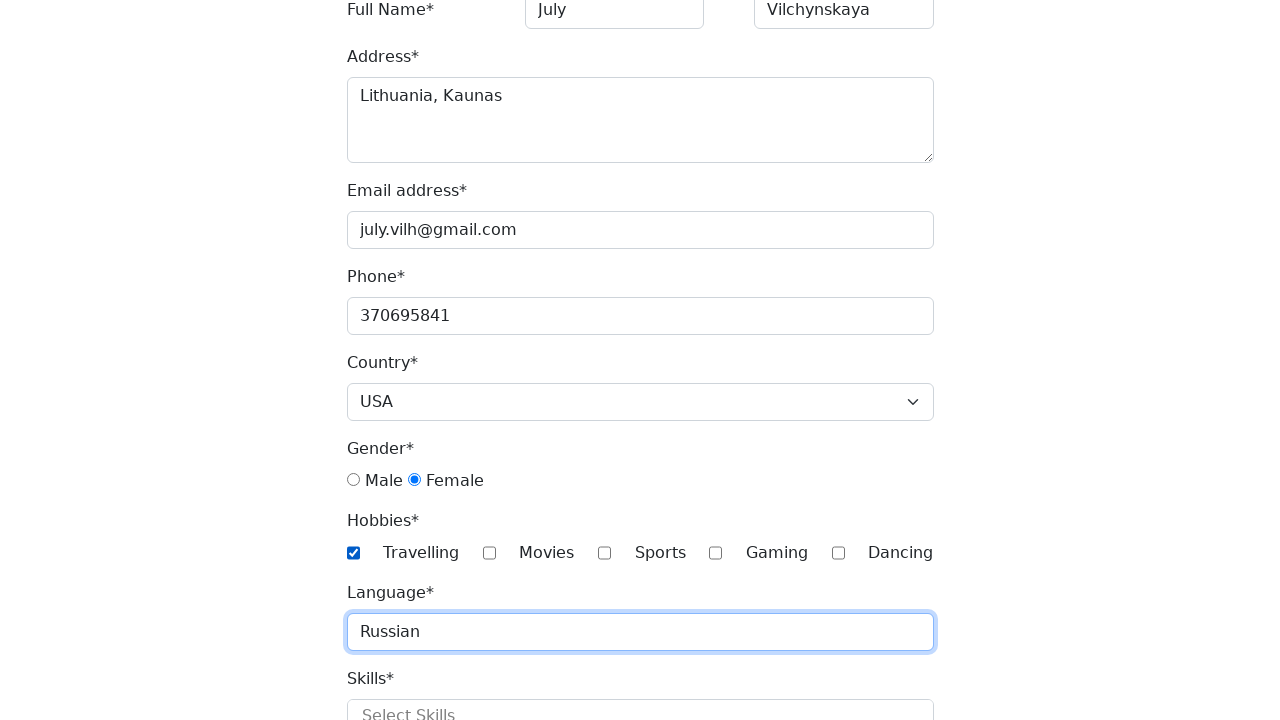

Selected birth day '6' on #day
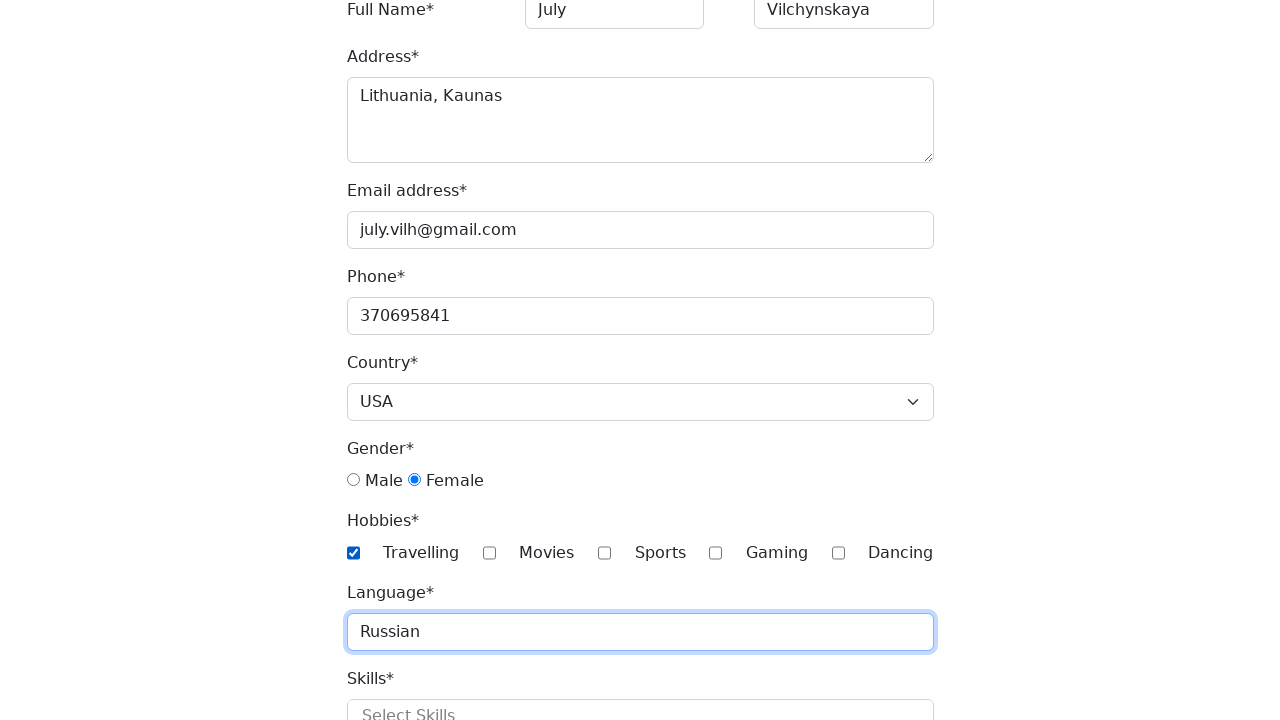

Filled password field with '123456' on #password
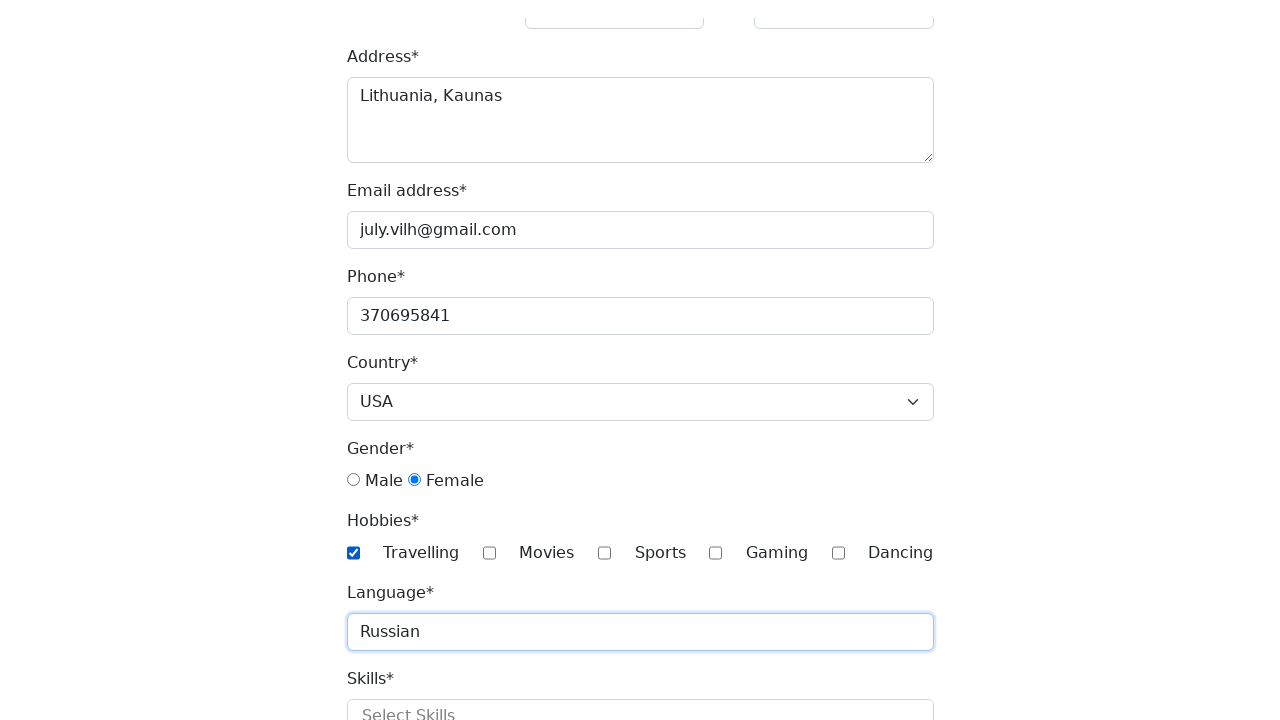

Filled password confirmation field with '123456' on #password-confirm
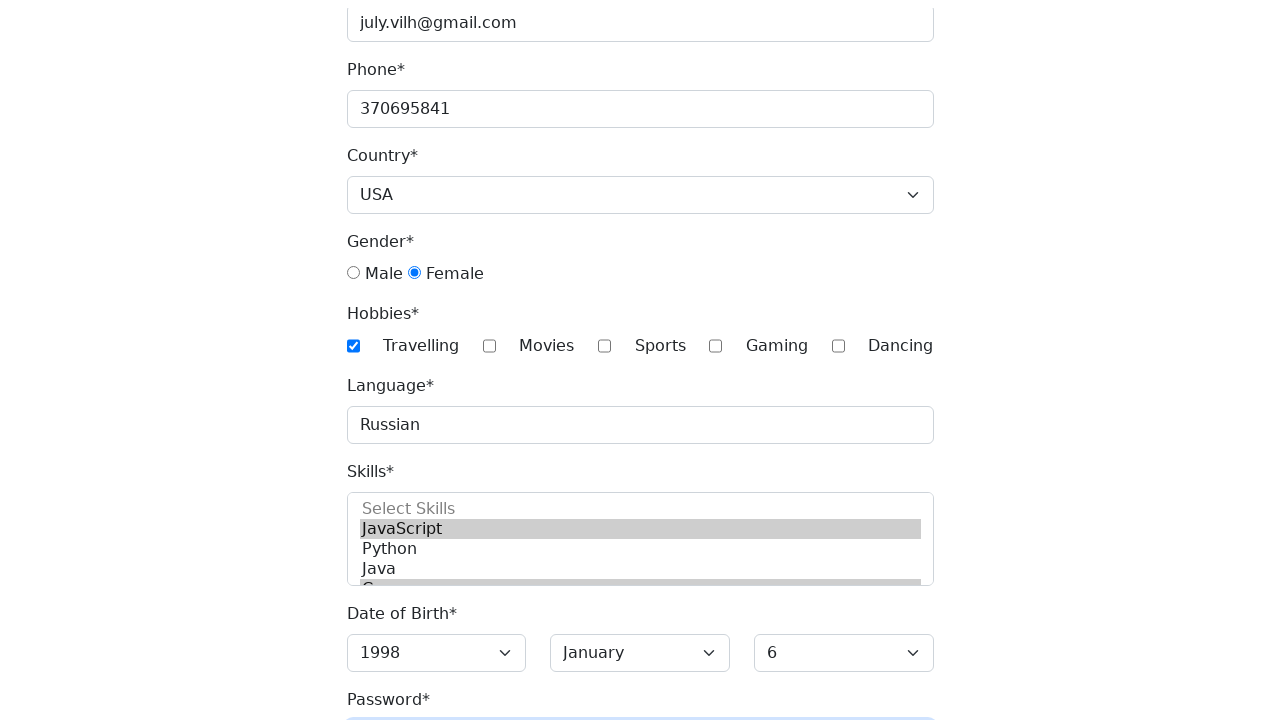

Clicked submit button to register at (388, 701) on button[type="submit"]
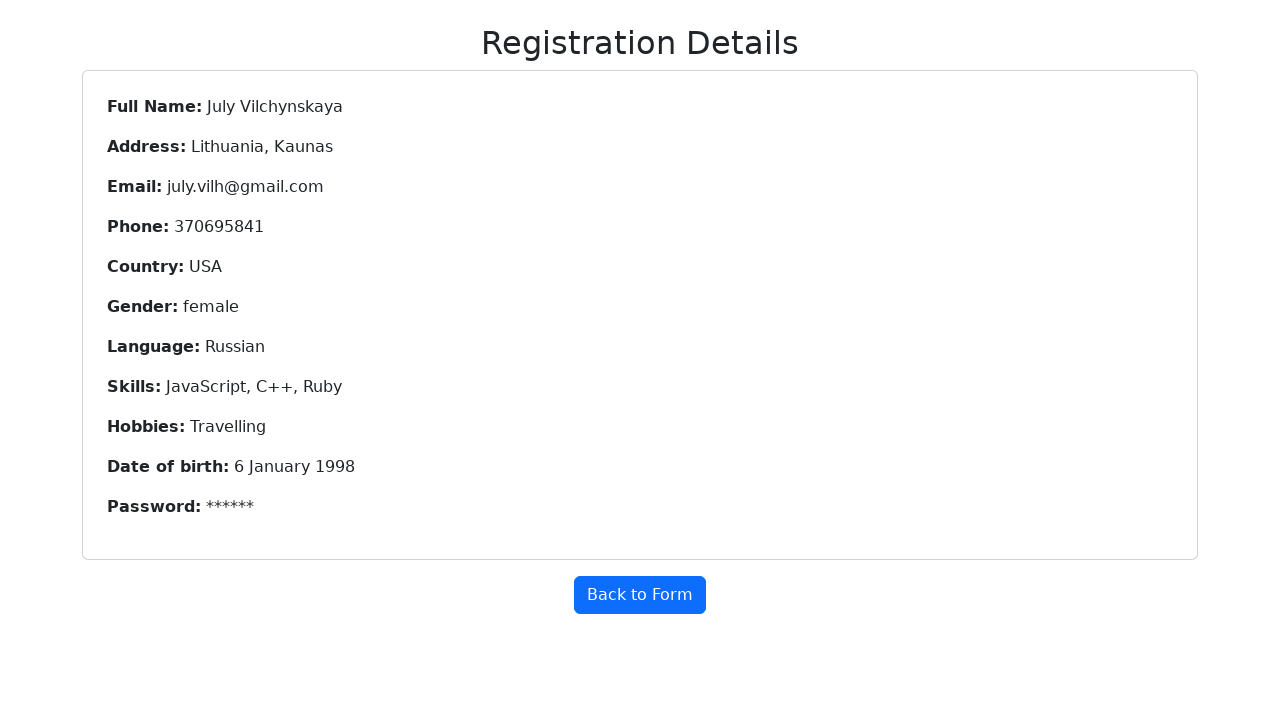

Registration successful - success message displayed
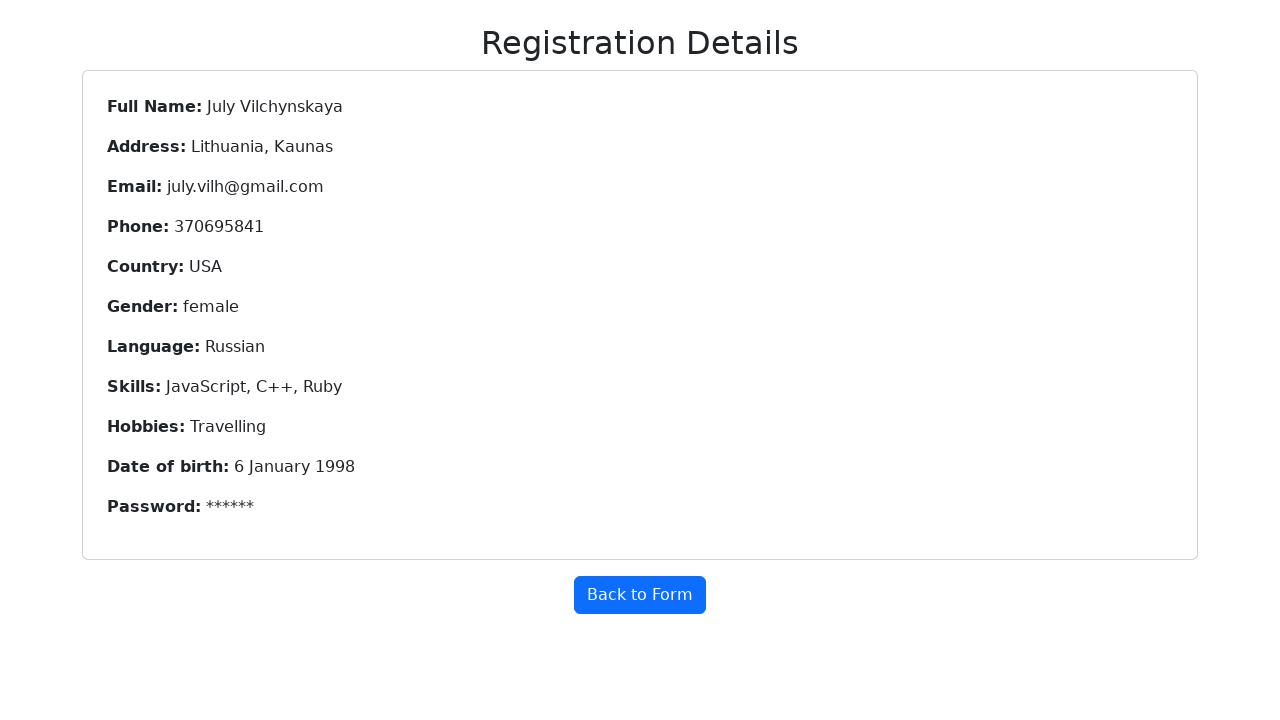

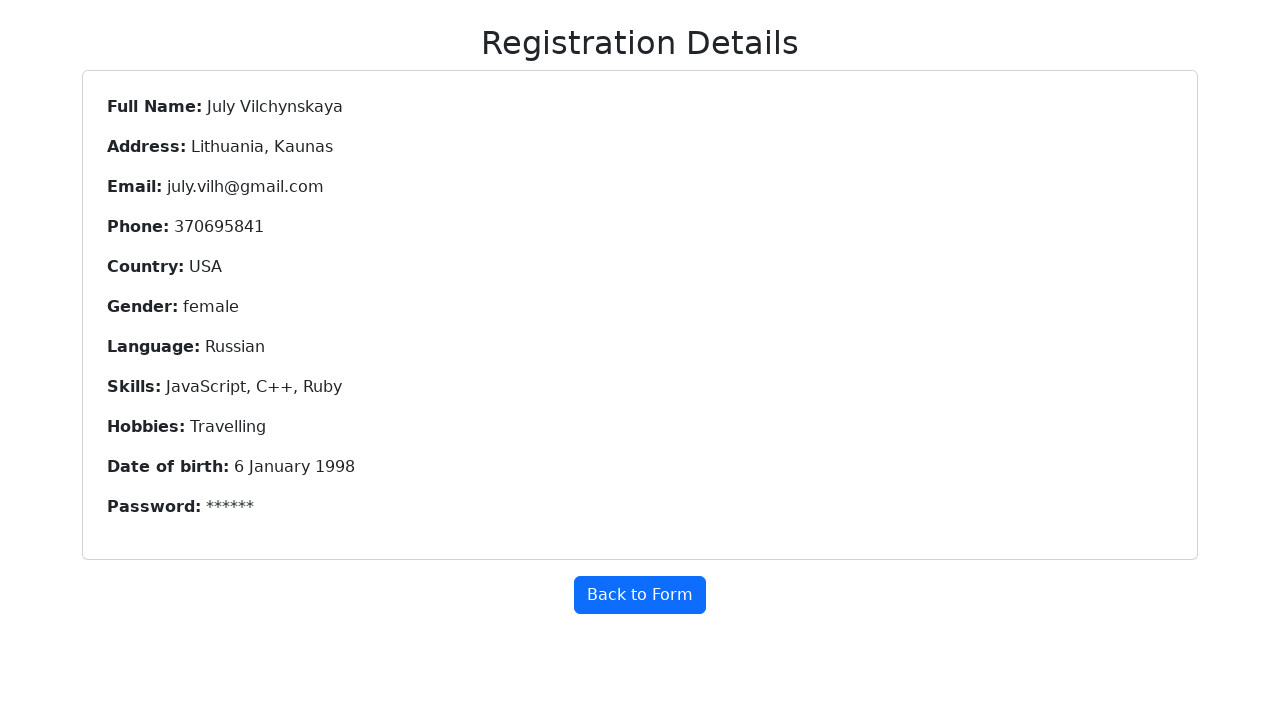